Tests JavaScript alert handling by triggering different alert types and accepting or dismissing them

Starting URL: https://syntaxprojects.com/javascript-alert-box-demo.php

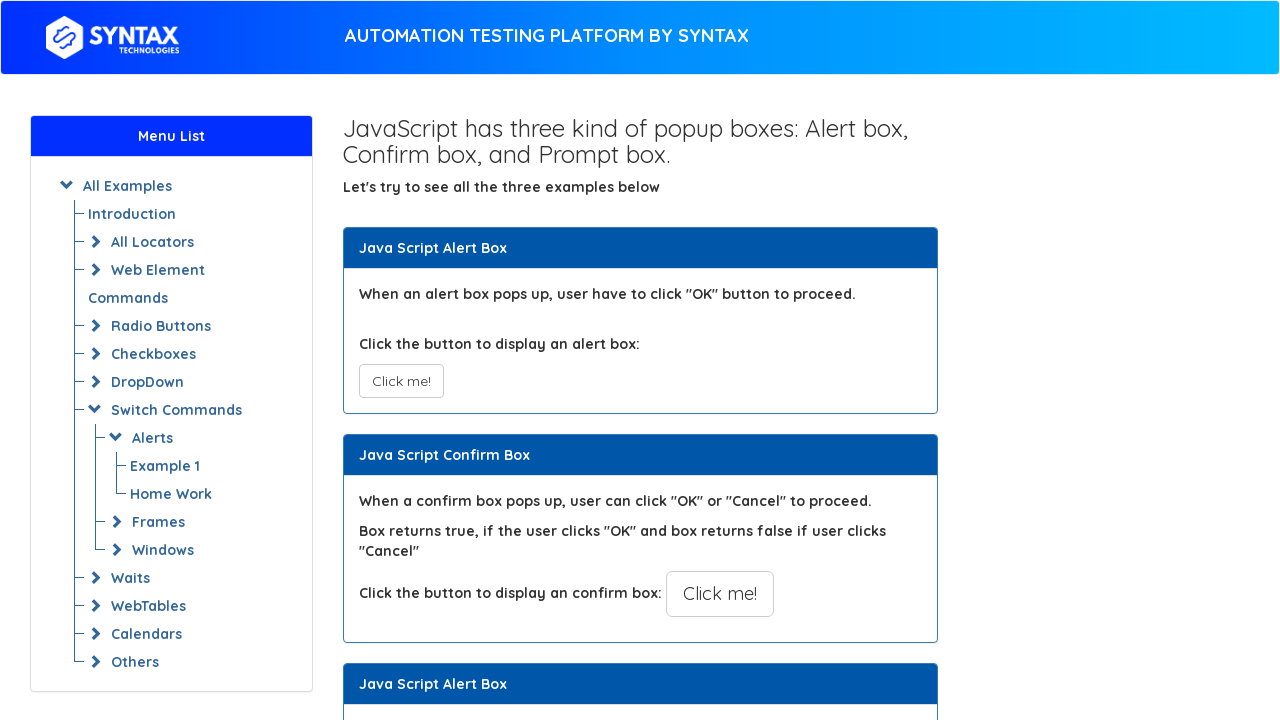

Clicked first alert button to trigger JavaScript alert at (401, 381) on xpath=//button[@onclick='myAlertFunction()']
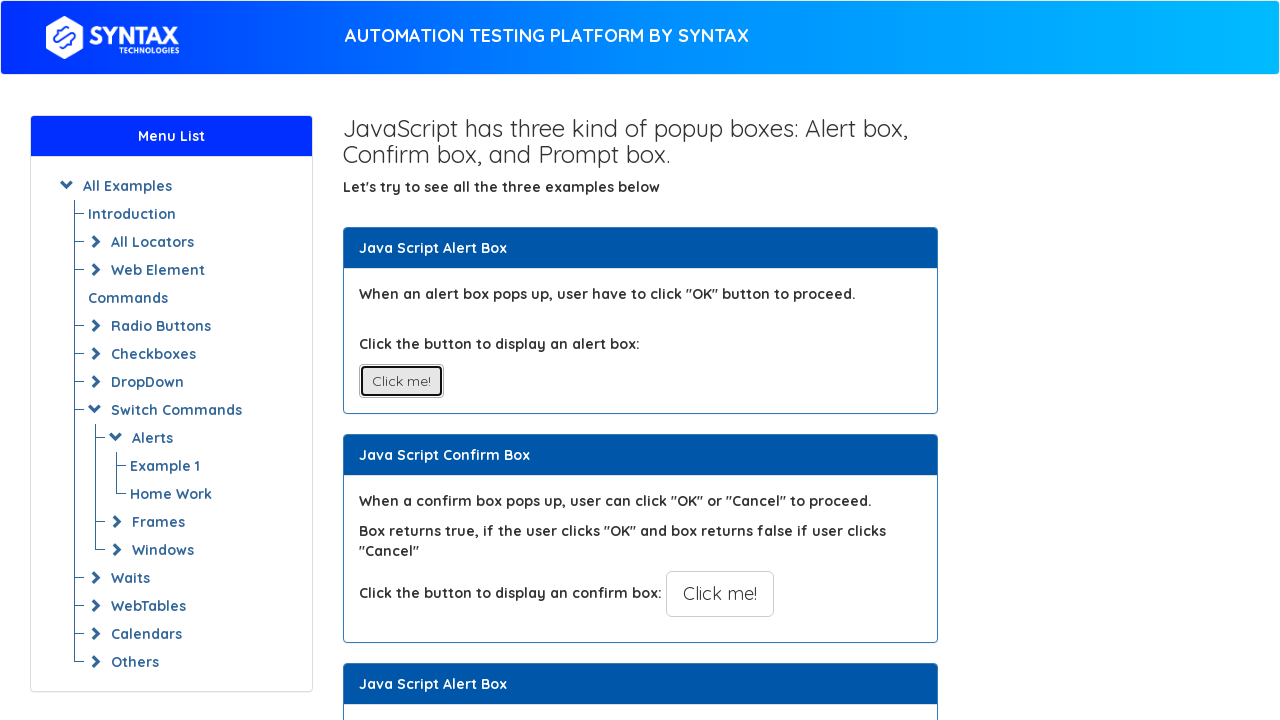

Set up dialog handler to accept alerts
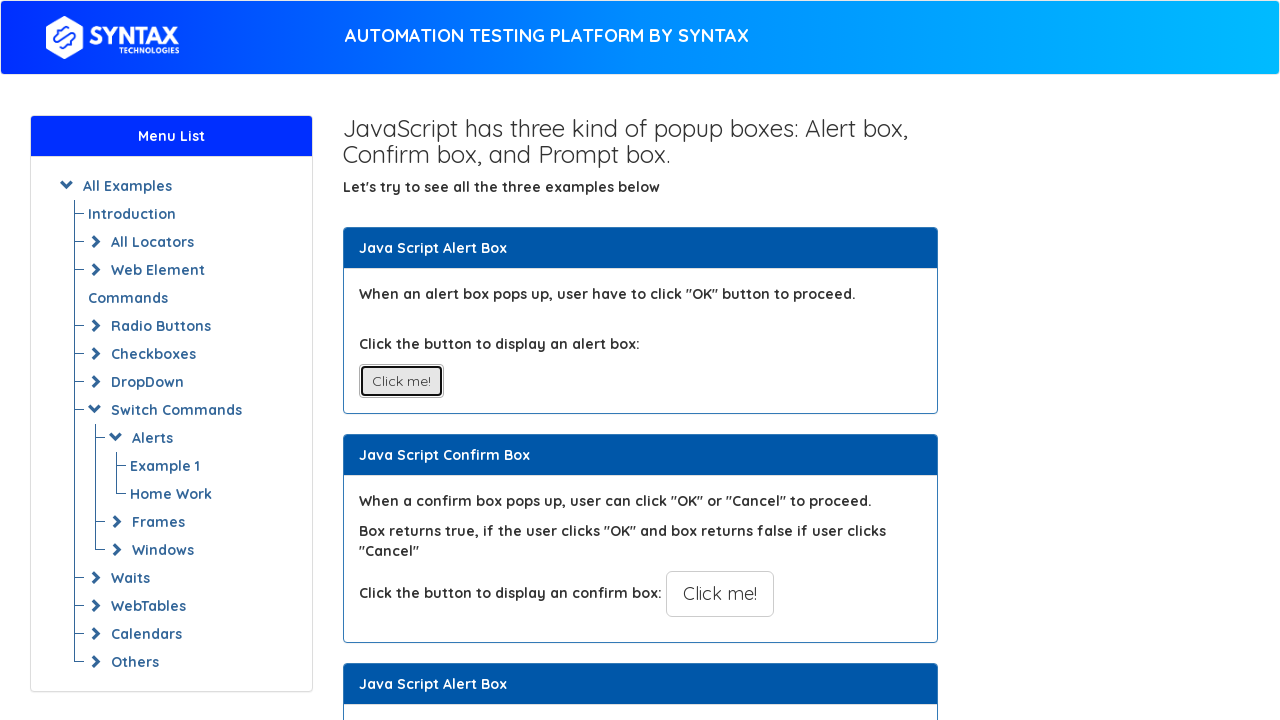

Clicked confirmation dialog button at (720, 594) on xpath=//button[@onclick='myConfirmFunction()']
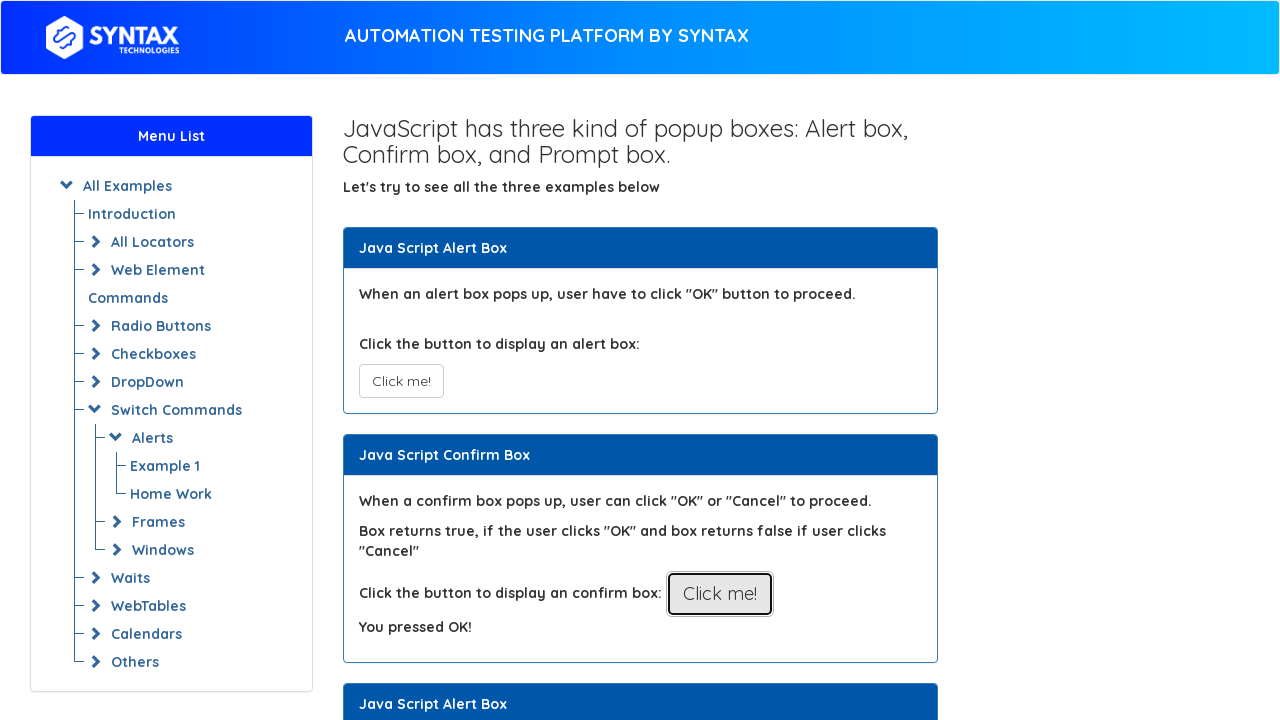

Updated dialog handler to dismiss alerts
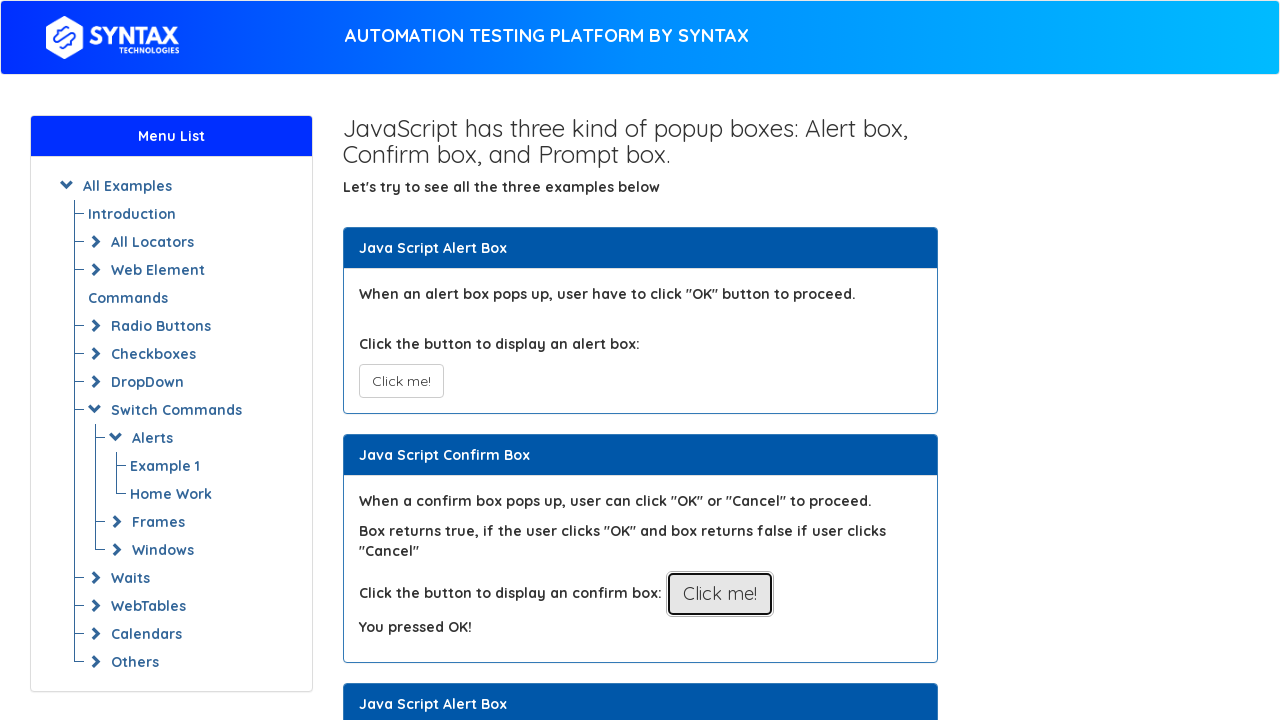

Clicked confirmation dialog button again to test dismiss behavior at (720, 594) on xpath=//button[@onclick='myConfirmFunction()']
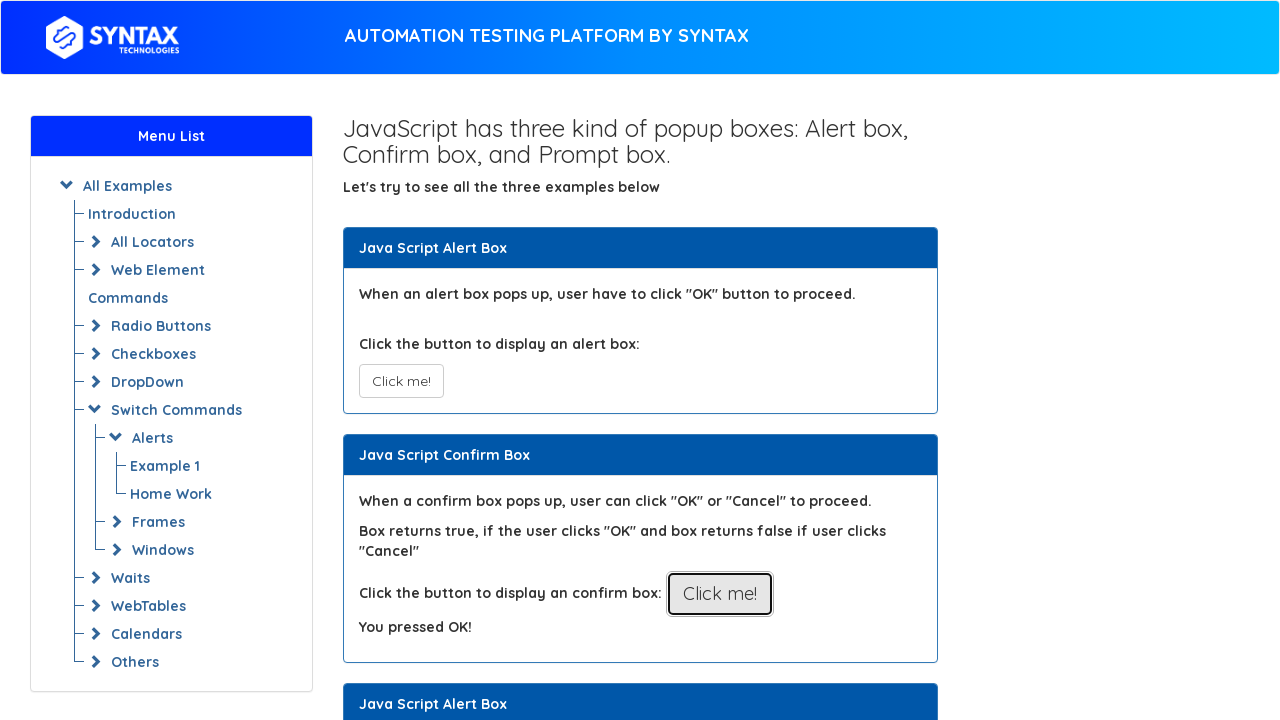

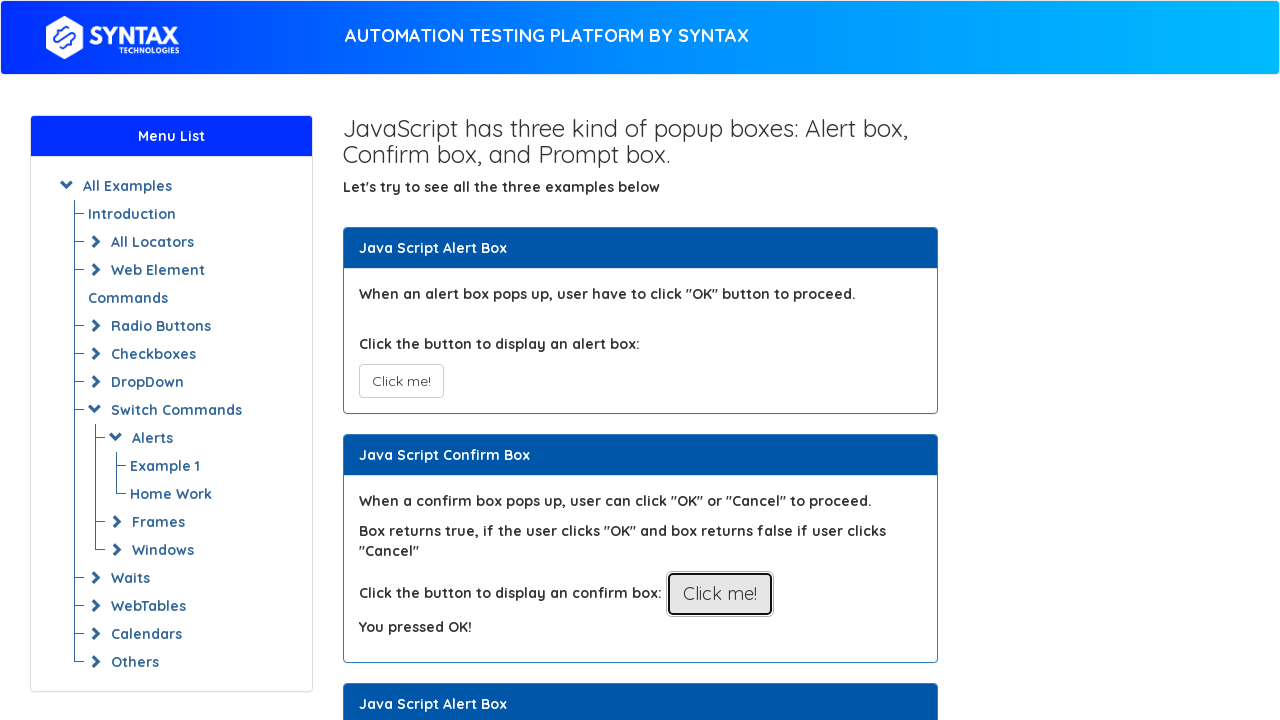